Tests selecting a day of the week from a dropdown menu by clicking a button and selecting an option

Starting URL: https://thefreerangetester.github.io/sandbox-automation-testing/

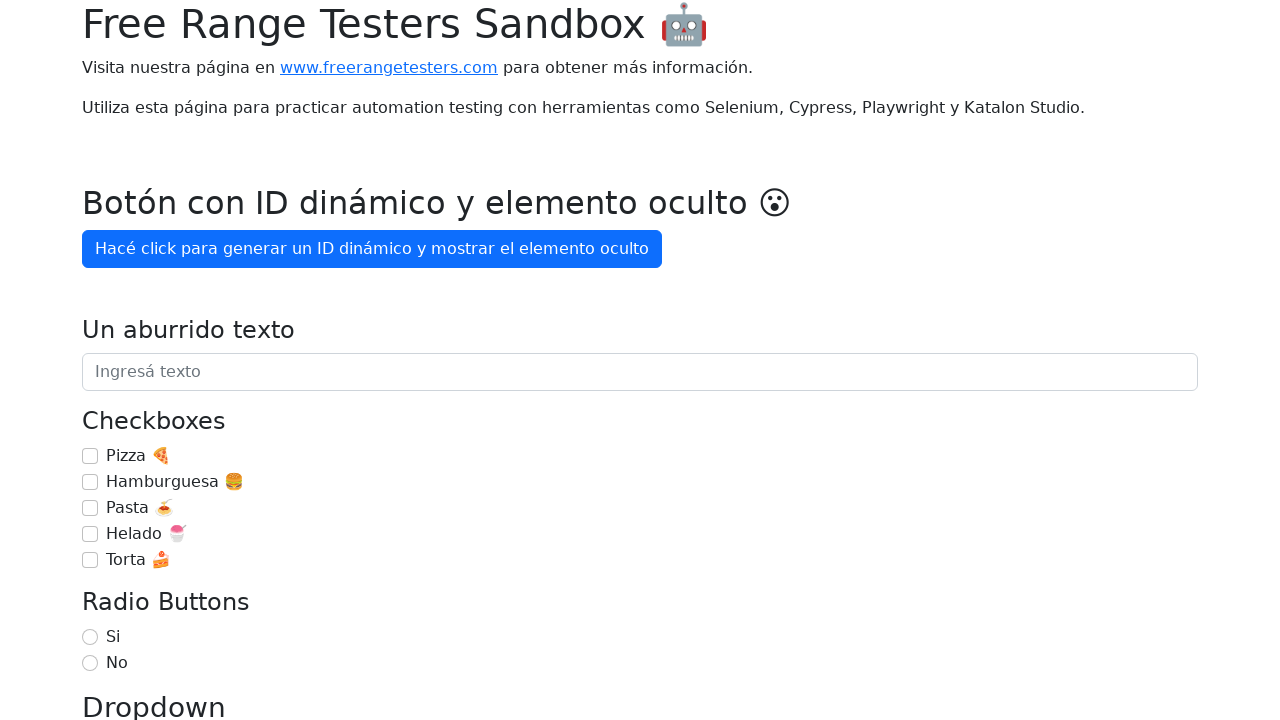

Clicked 'Día de la semana' button to open dropdown menu at (171, 360) on internal:role=button[name="Día de la semana"i]
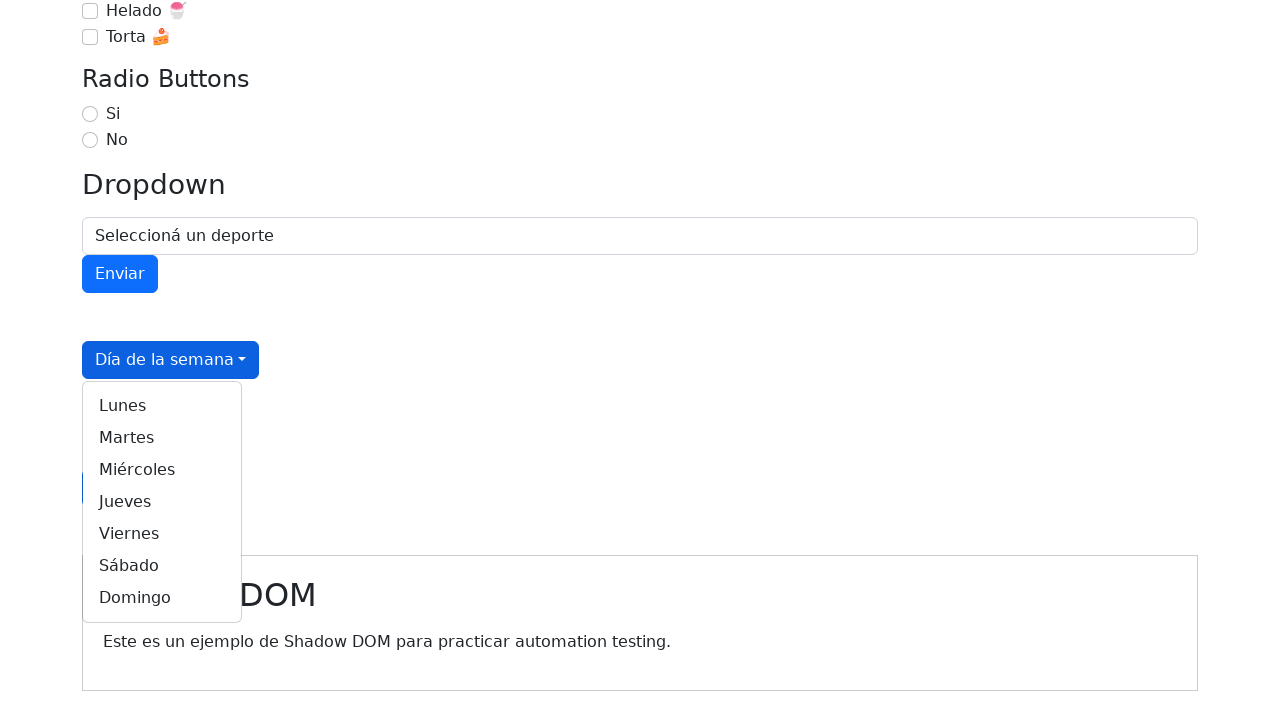

Selected 'Miércoles' (Wednesday) from the dropdown menu at (162, 470) on internal:role=link[name="Miércoles"i]
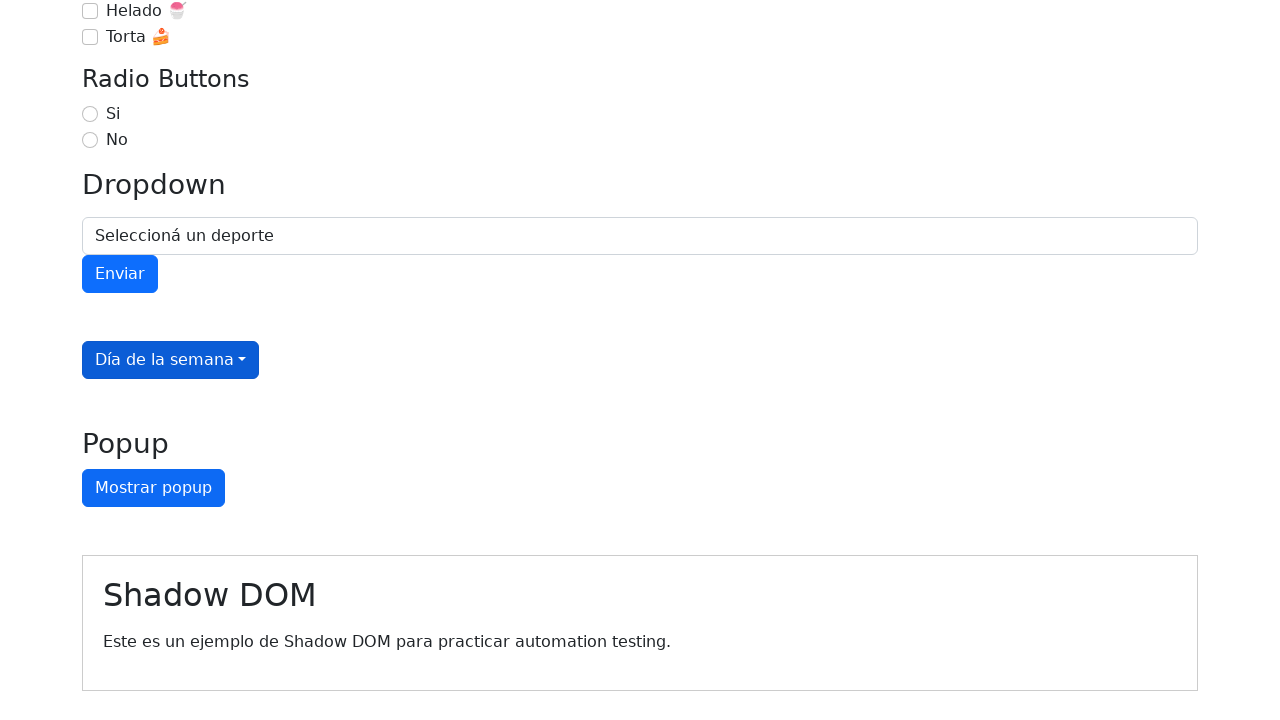

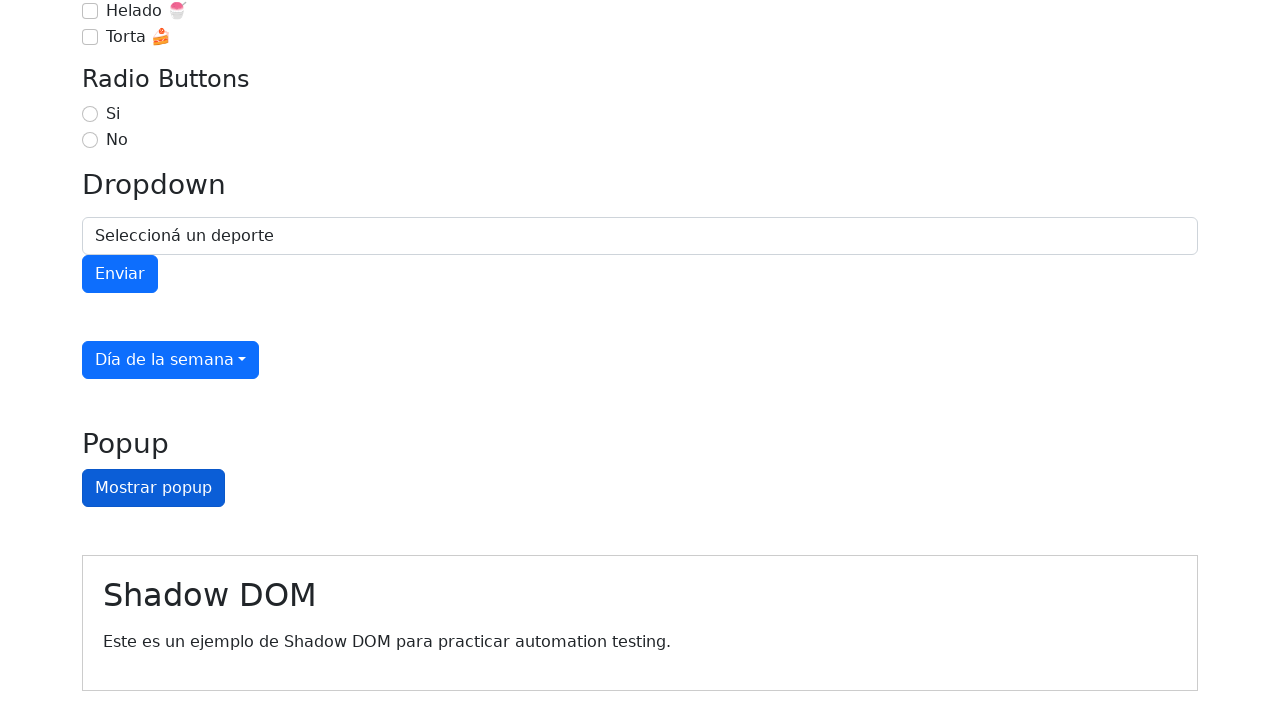